Tests an interactive math exercise page by waiting for a price to change to $100, clicking a book button, reading a number value, calculating a logarithmic formula result, entering the answer, and submitting it.

Starting URL: http://suninjuly.github.io/explicit_wait2.html

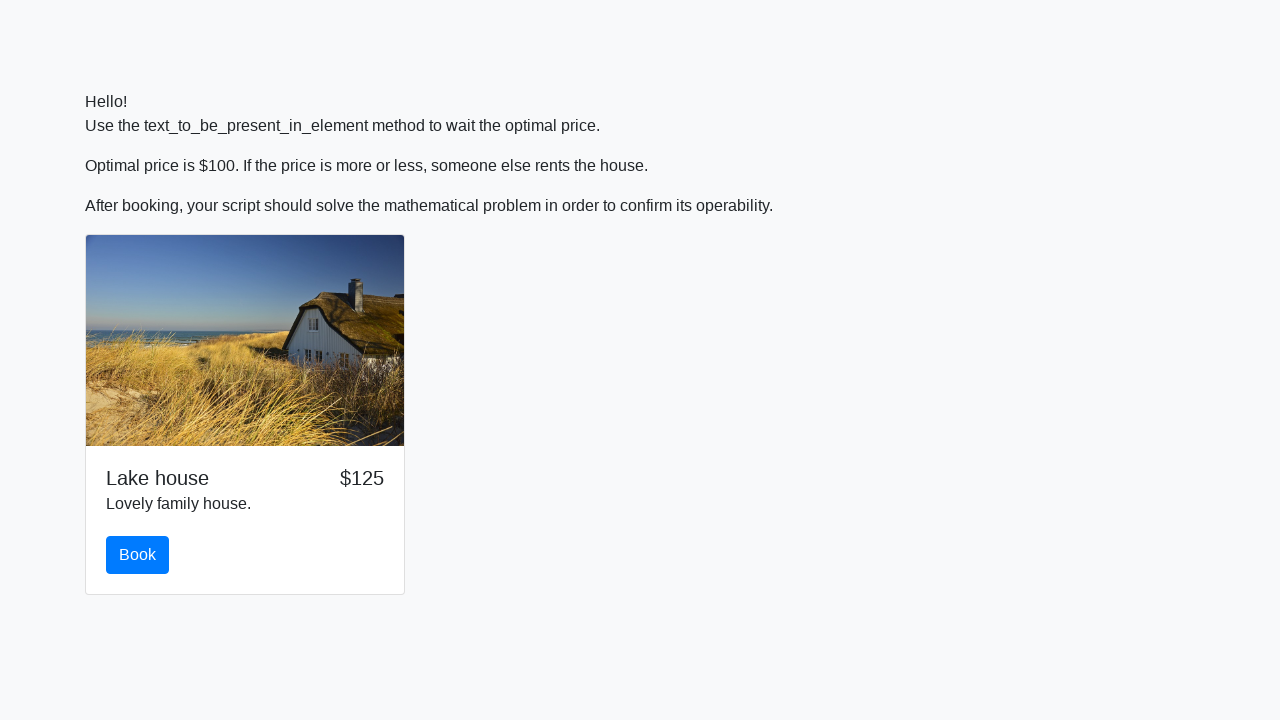

Waited for price to change to $100
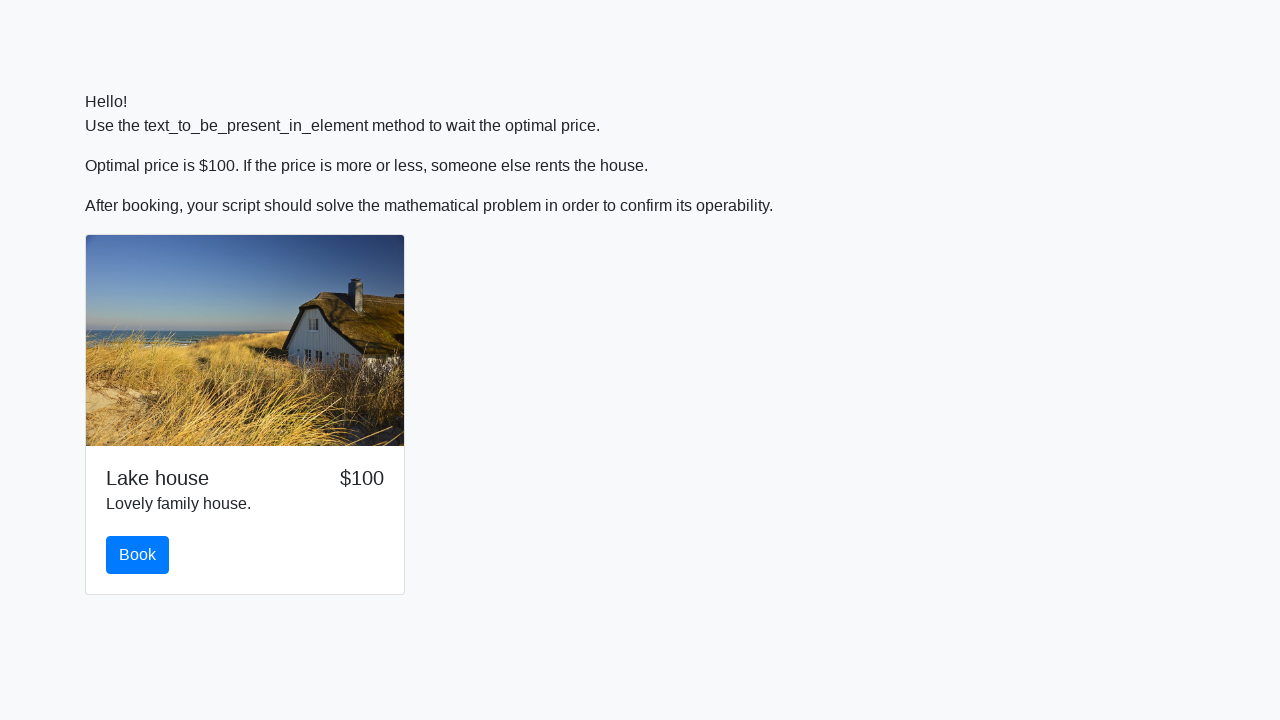

Clicked the book button at (138, 555) on #book
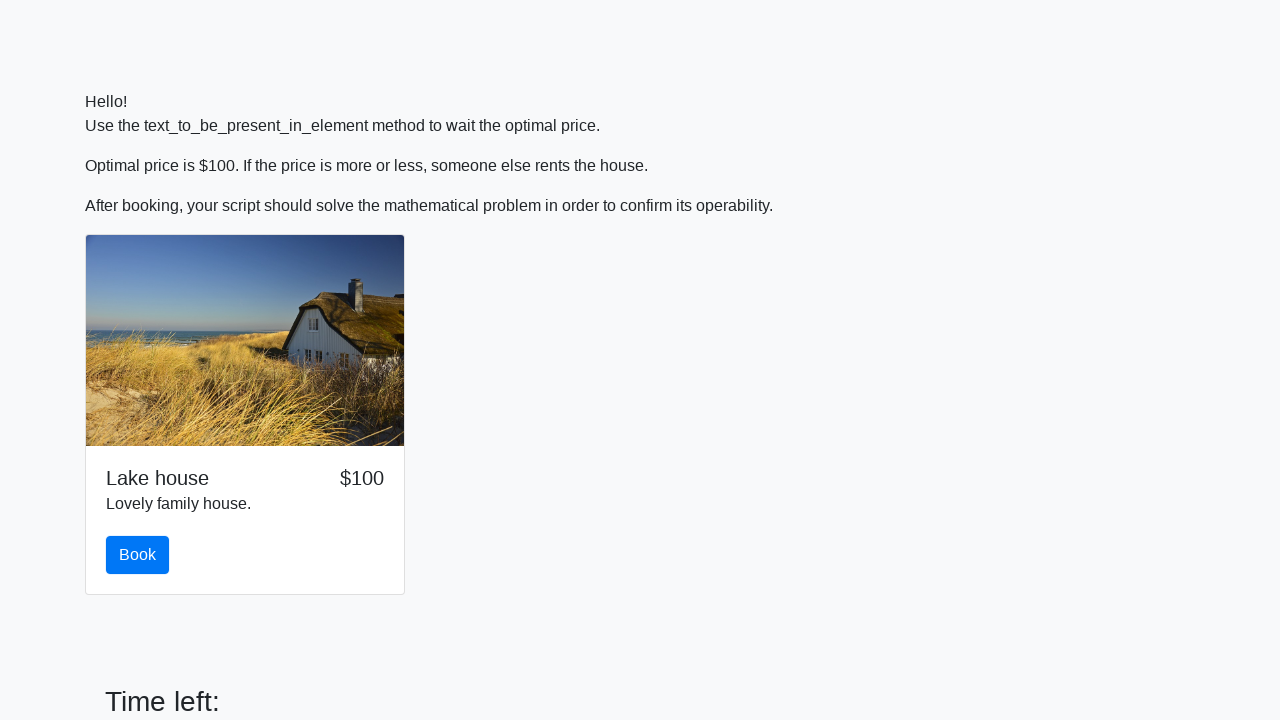

Read the number value from input field
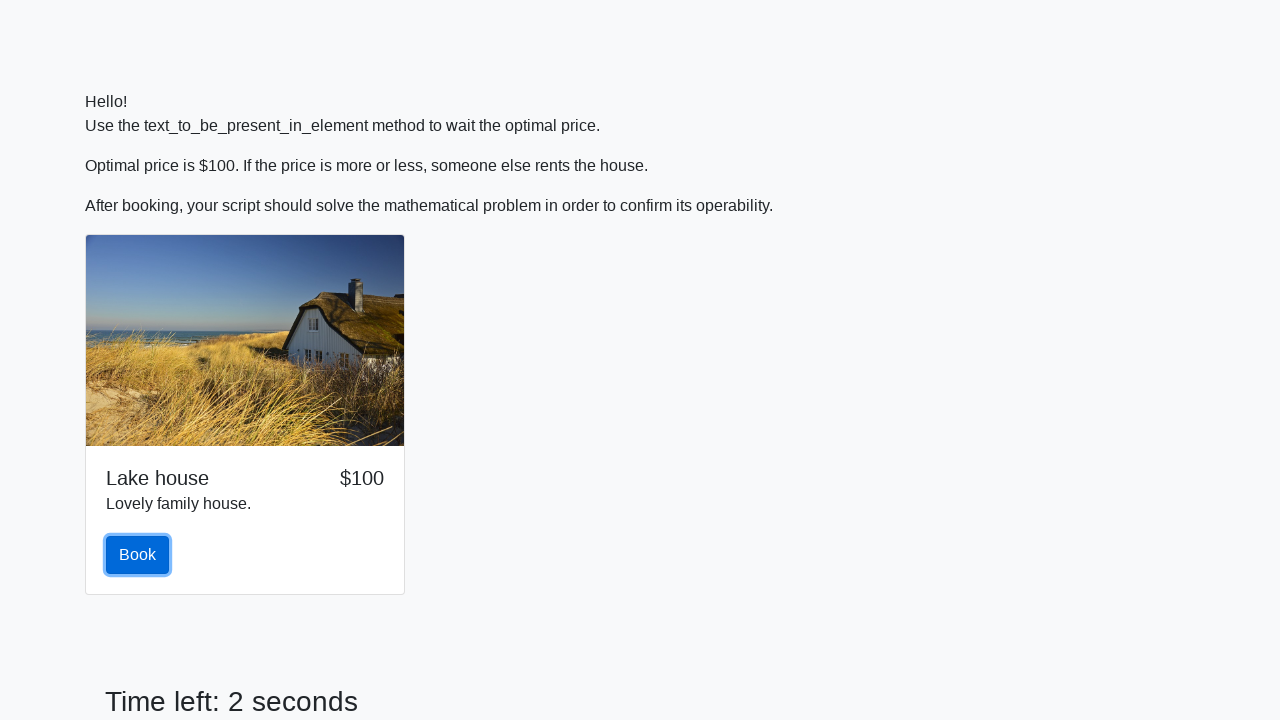

Calculated logarithmic formula result
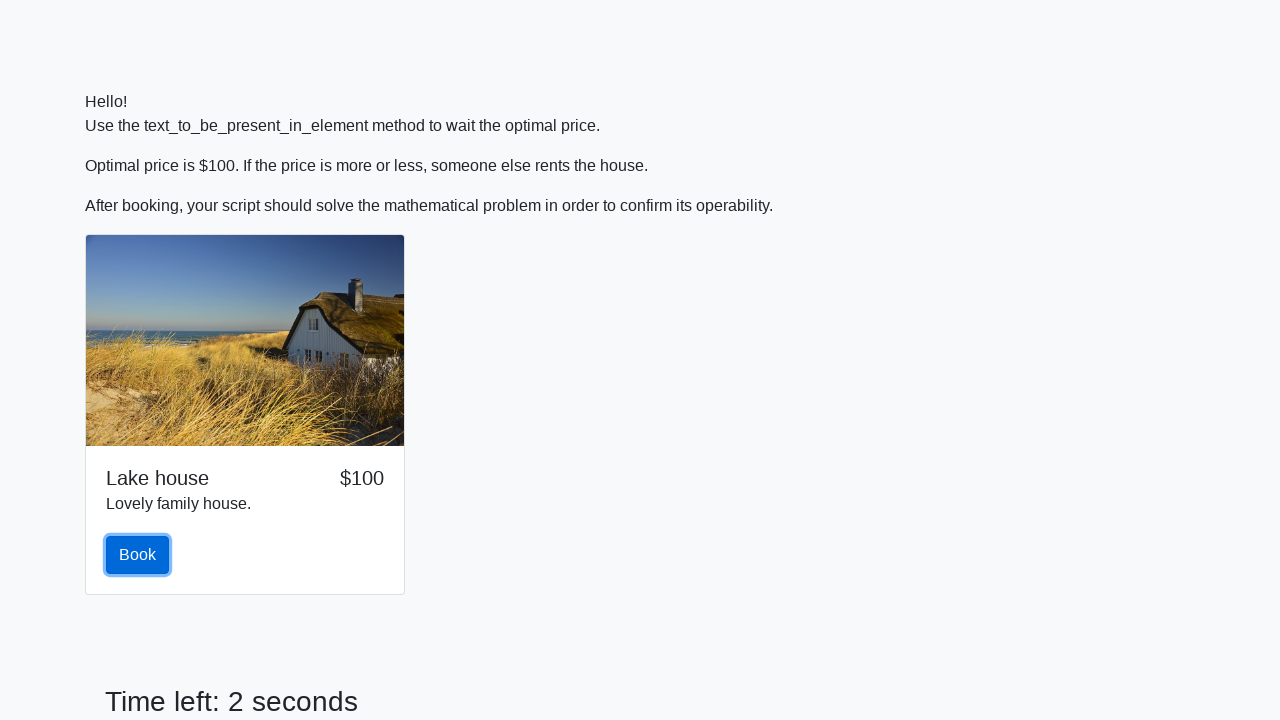

Entered calculated answer into answer field on #answer
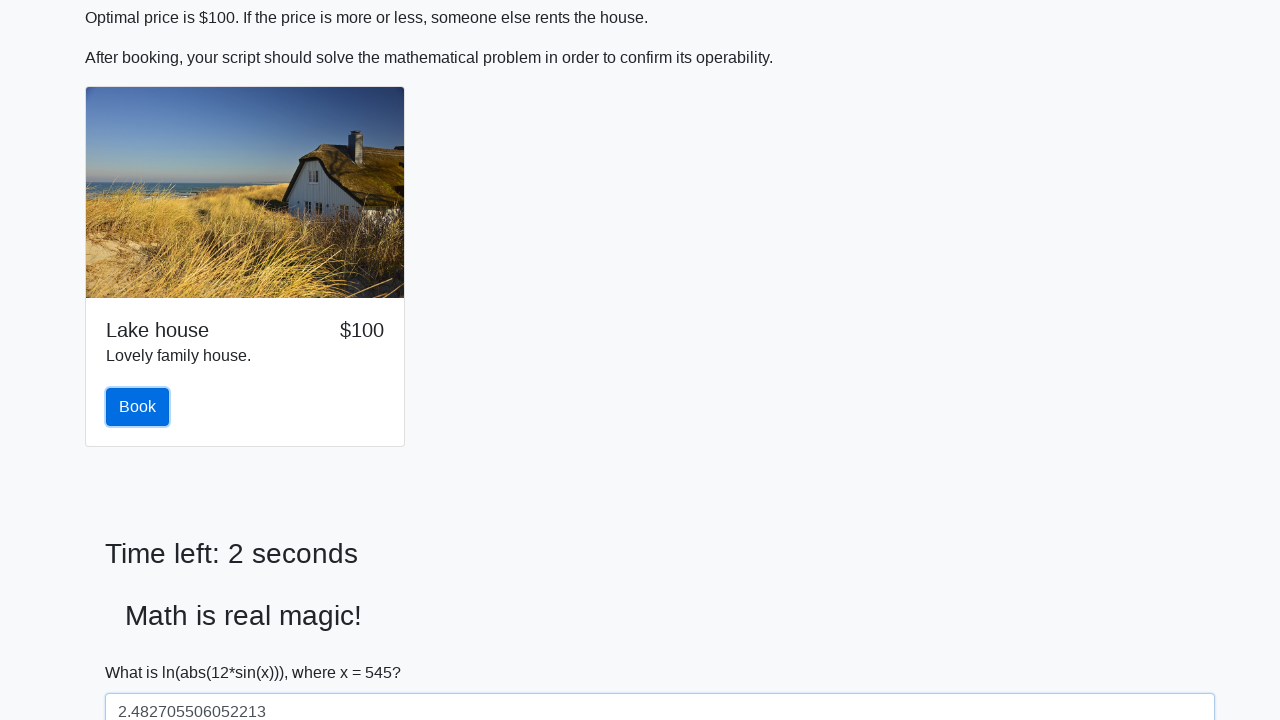

Clicked solve button to submit answer at (143, 651) on #solve
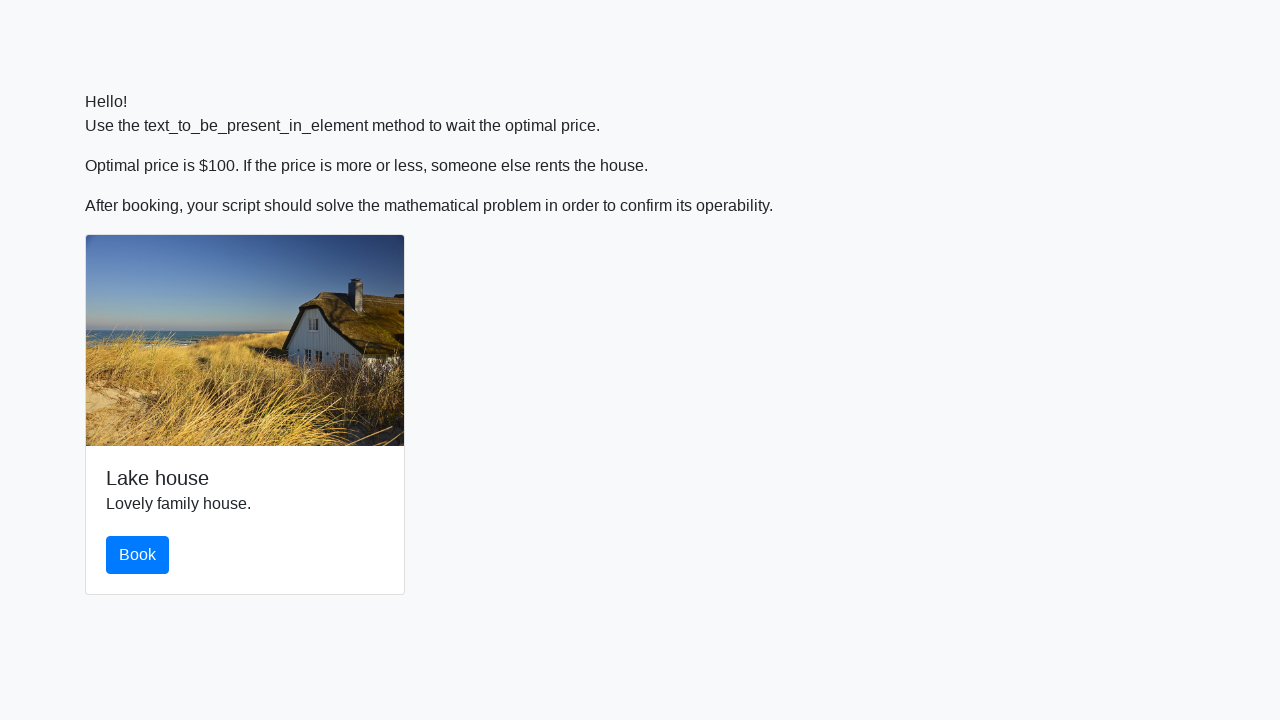

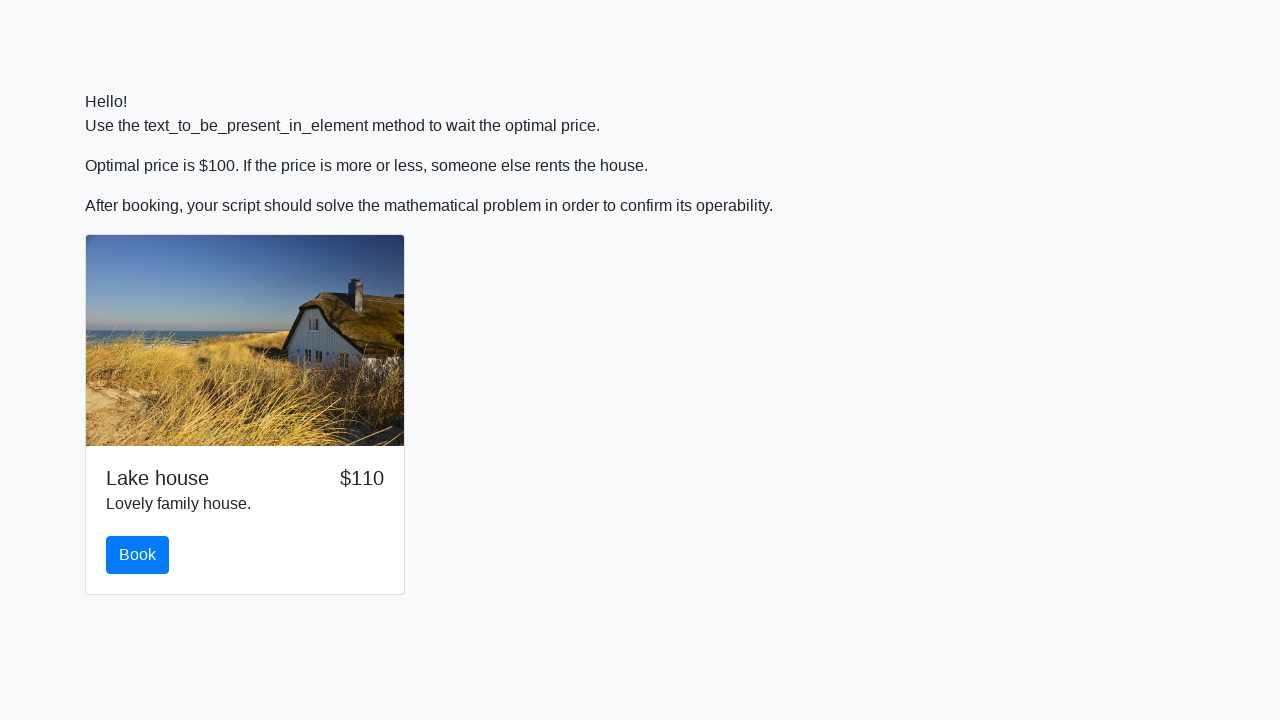